Tests interaction with iframes by filling text inputs in a single iframe and in nested iframes (iframe within an iframe)

Starting URL: https://demo.automationtesting.in/Frames.html

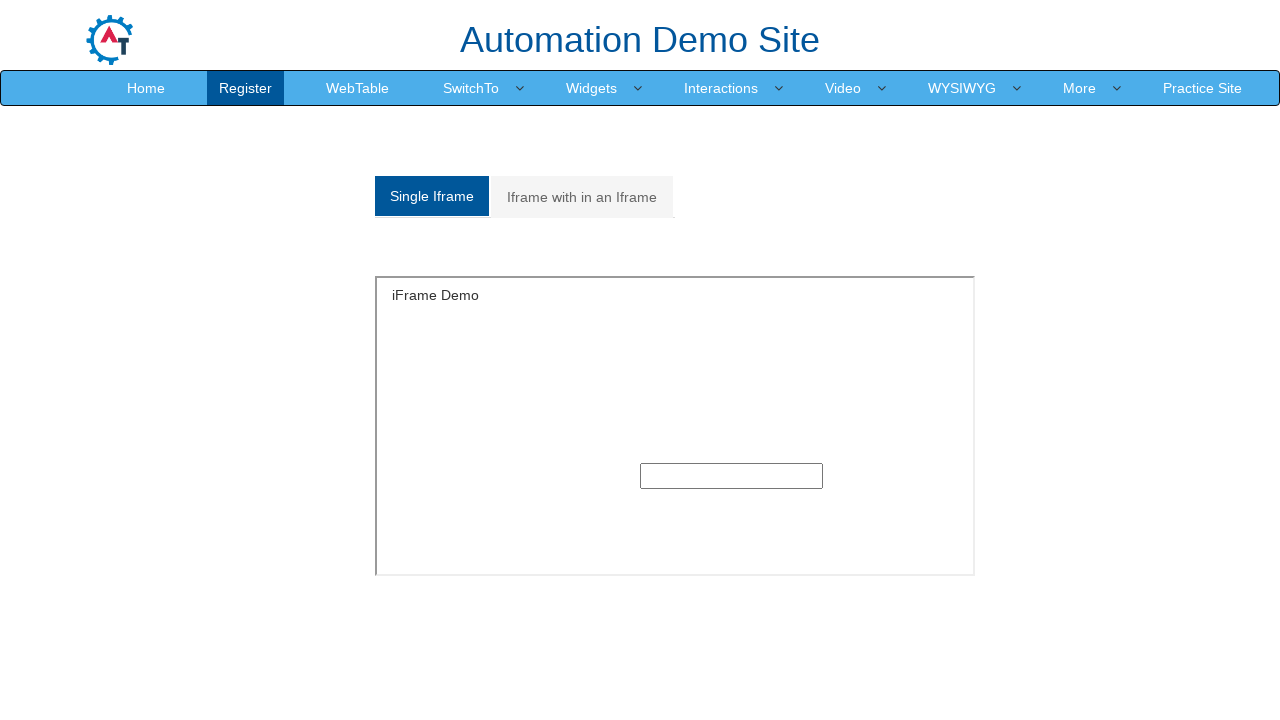

Filled text input in single iframe with 'hello' on #singleframe >> internal:control=enter-frame >> body > section > div > div > div
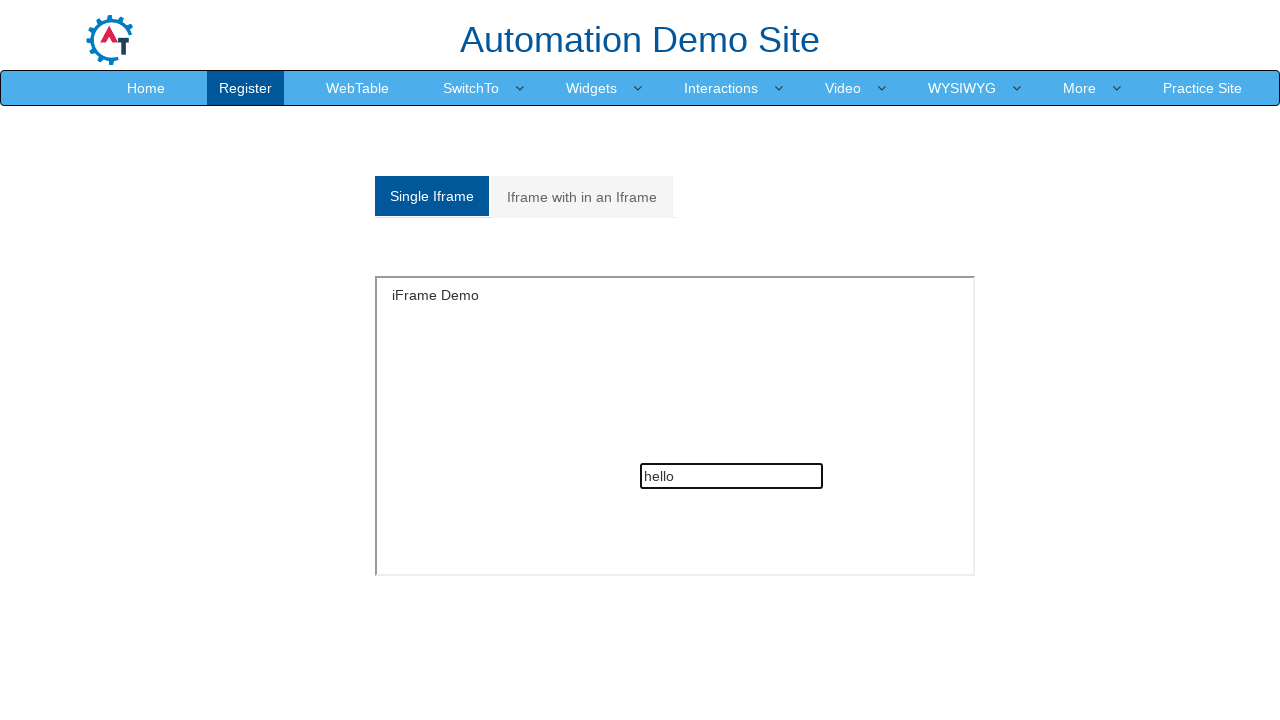

Clicked on 'Iframe with in an Iframe' to navigate to nested iframe section at (582, 197) on internal:text="Iframe with in an Iframe"i
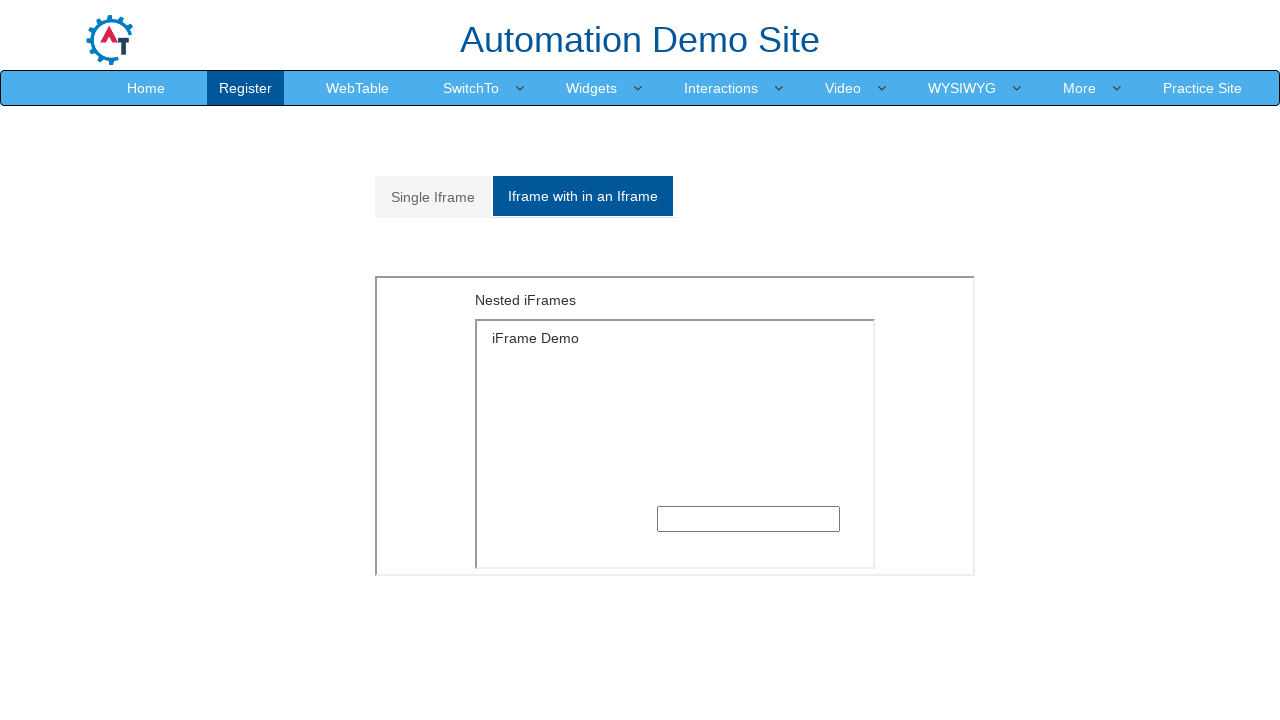

Filled text input in nested iframe (iframe within iframe) with 'ok' on #Multiple > iframe >> internal:control=enter-frame >> iframe >> internal:control
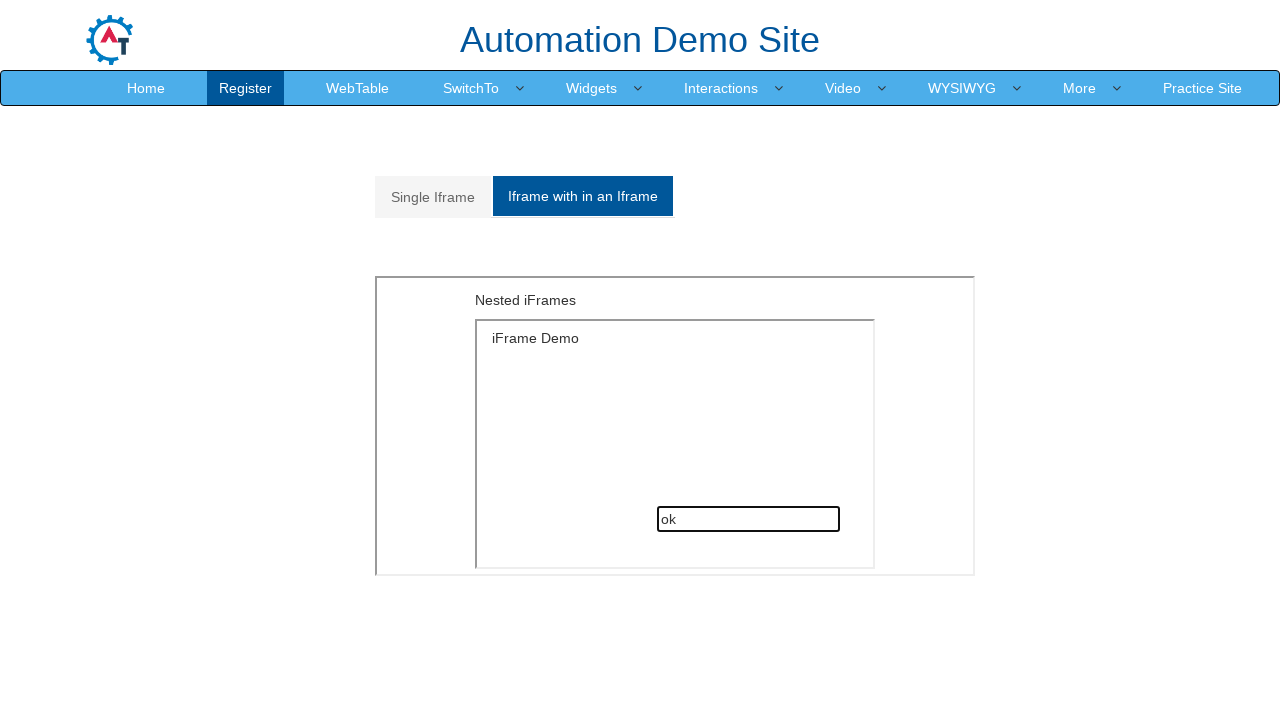

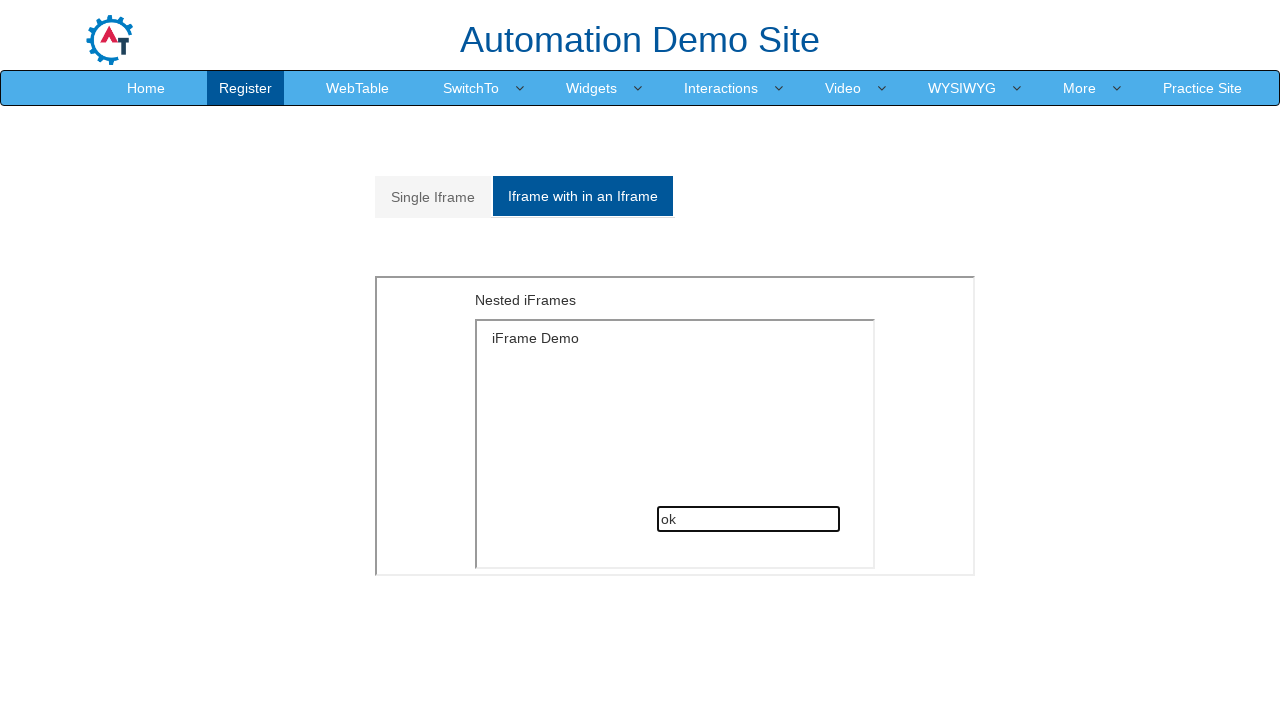